Tests adding multiple vegetable items to a shopping cart by finding specific products (Cucumber, Brocolli, Beetroot, Tomato) and clicking their "Add to cart" buttons

Starting URL: https://rahulshettyacademy.com/seleniumPractise/

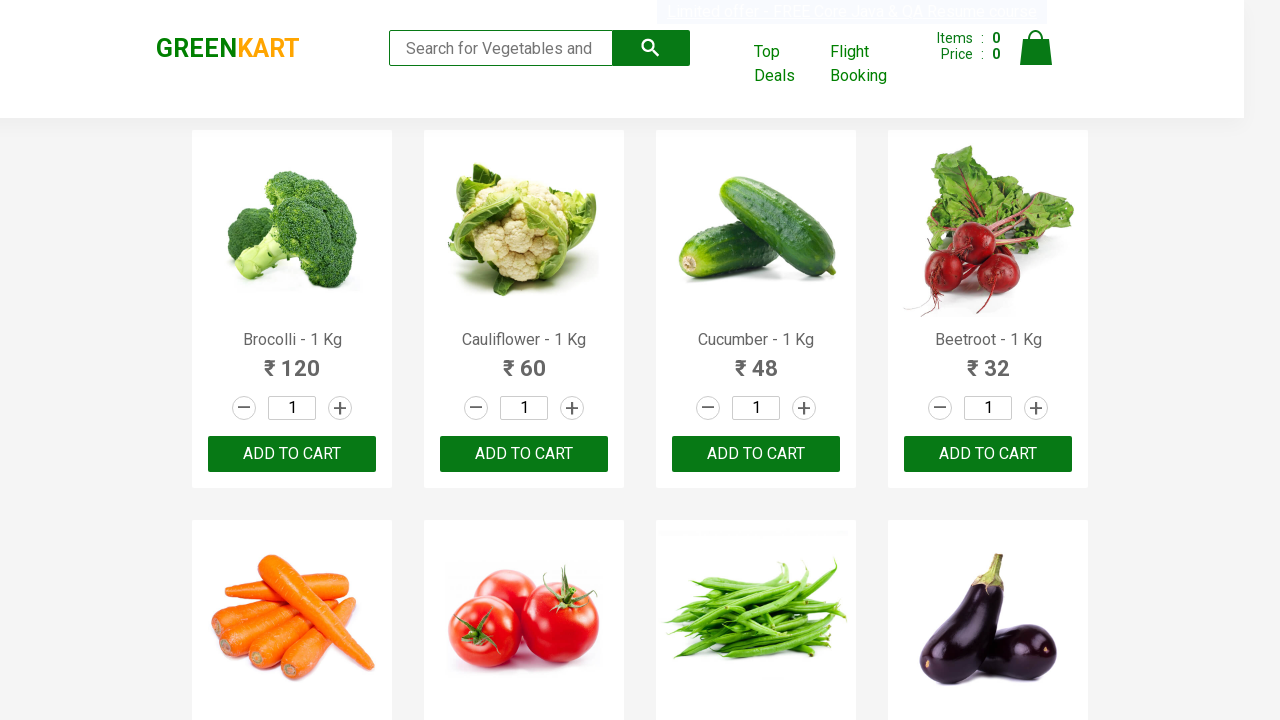

Waited for product names to load
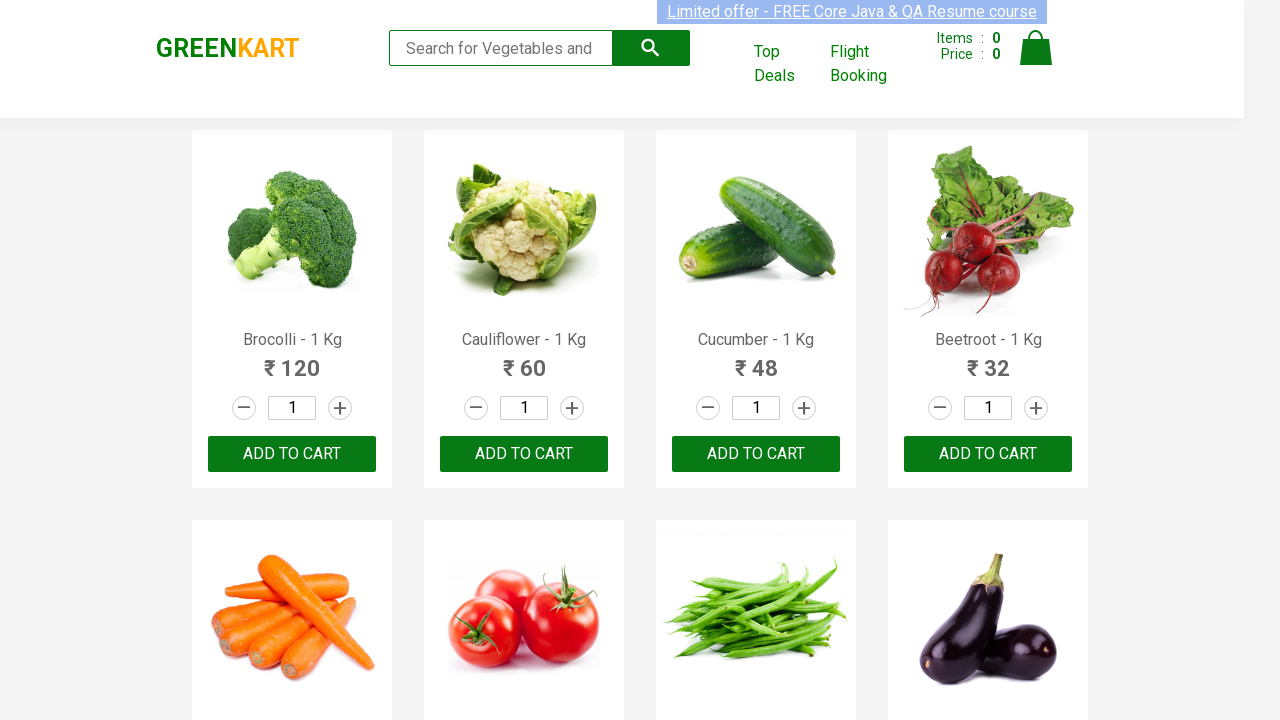

Retrieved all product name elements from the page
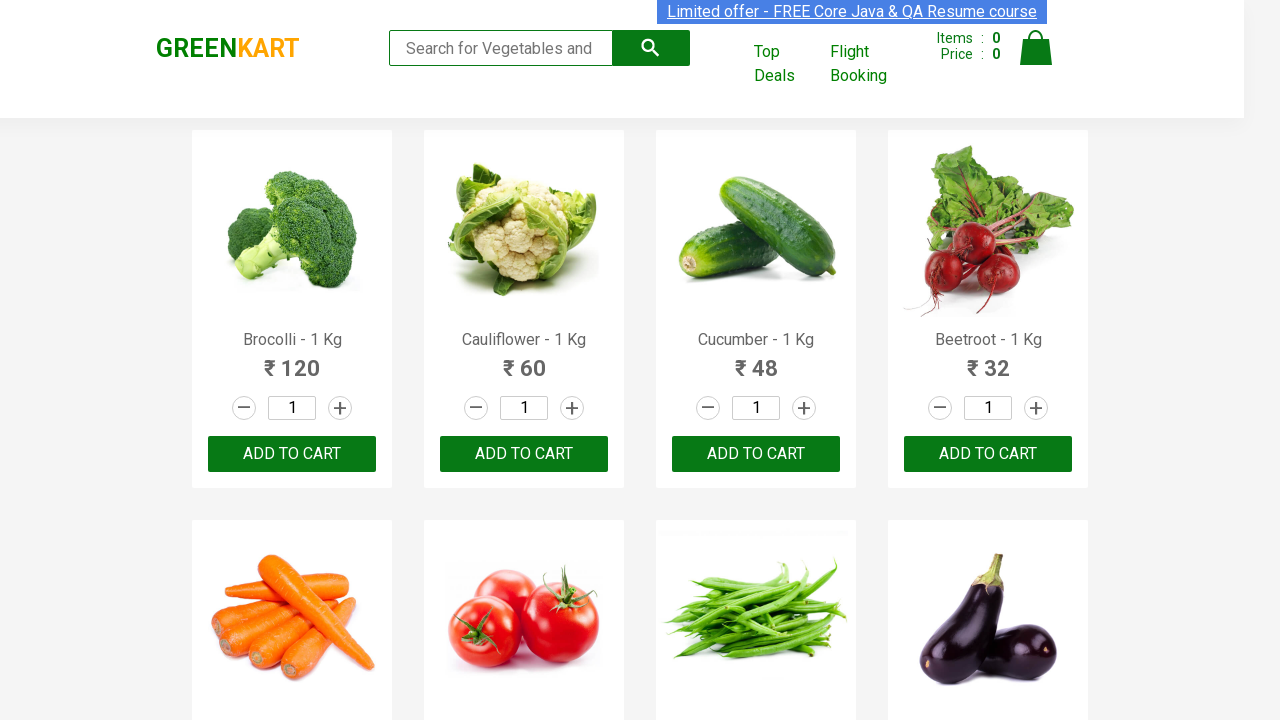

Added Brocolli to cart (item 1/4) at (292, 454) on xpath=//div[@class='product-action']/button >> nth=0
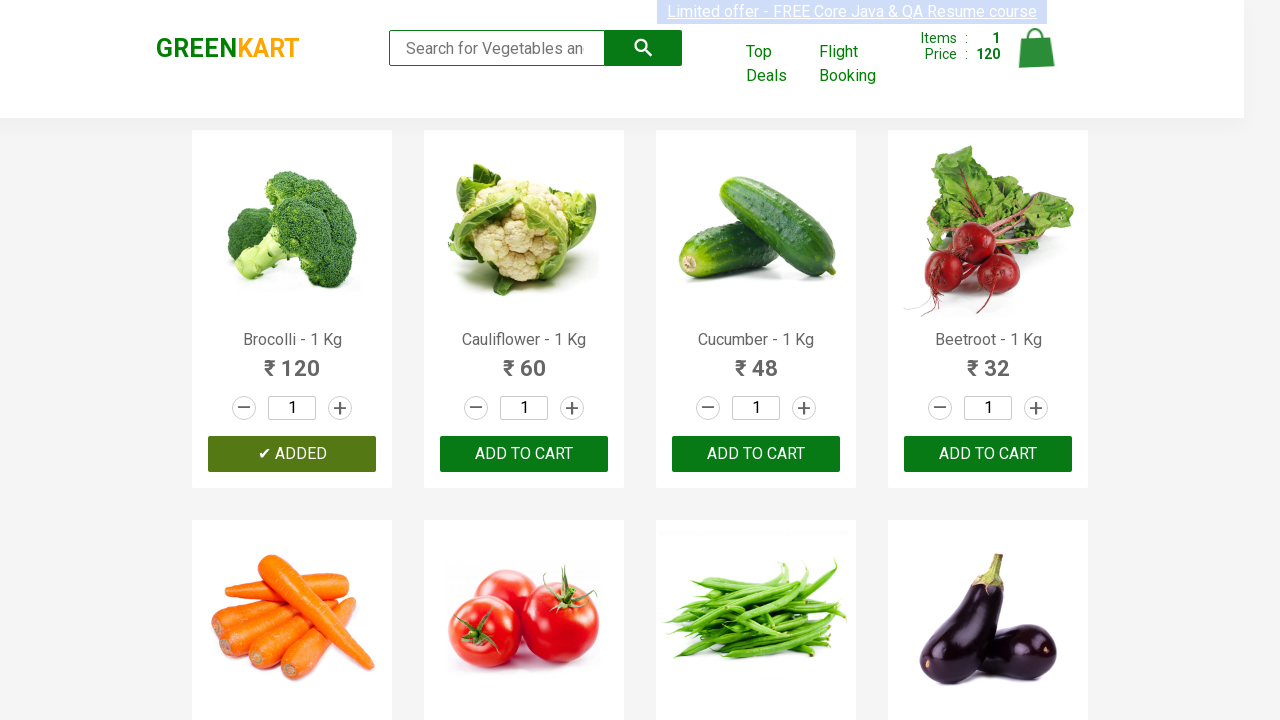

Added Cucumber to cart (item 2/4) at (756, 454) on xpath=//div[@class='product-action']/button >> nth=2
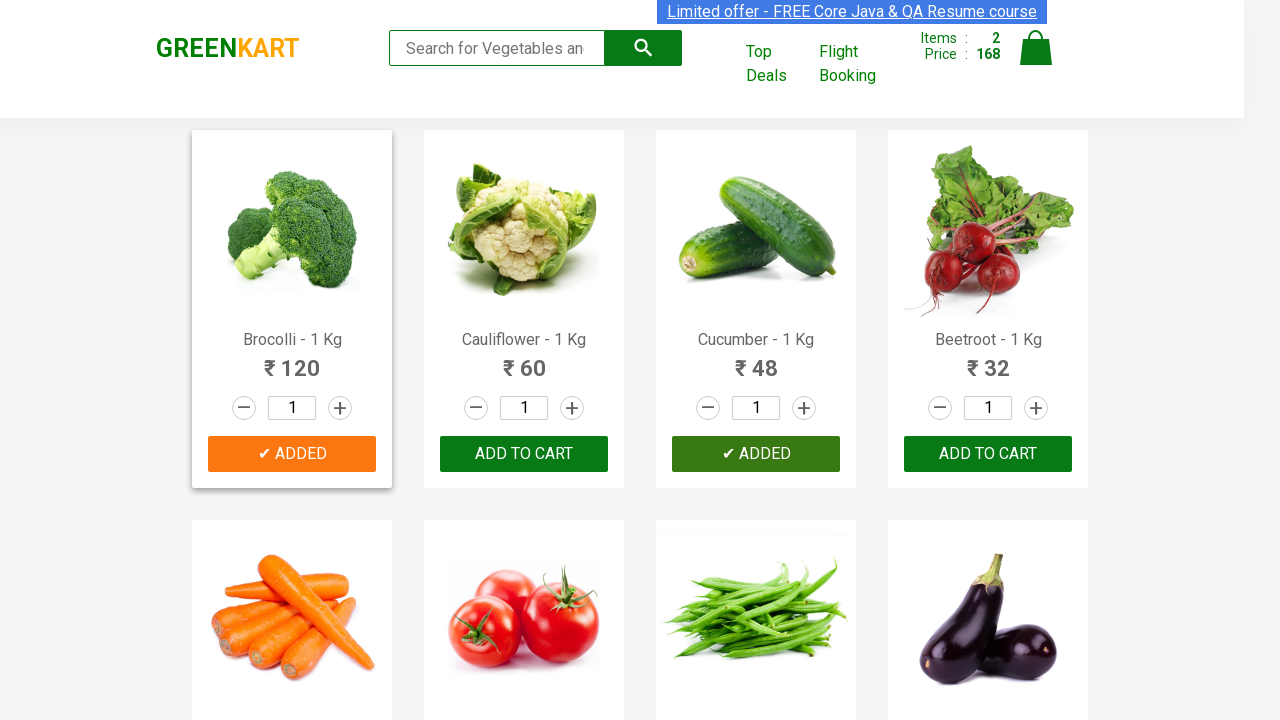

Added Beetroot to cart (item 3/4) at (988, 454) on xpath=//div[@class='product-action']/button >> nth=3
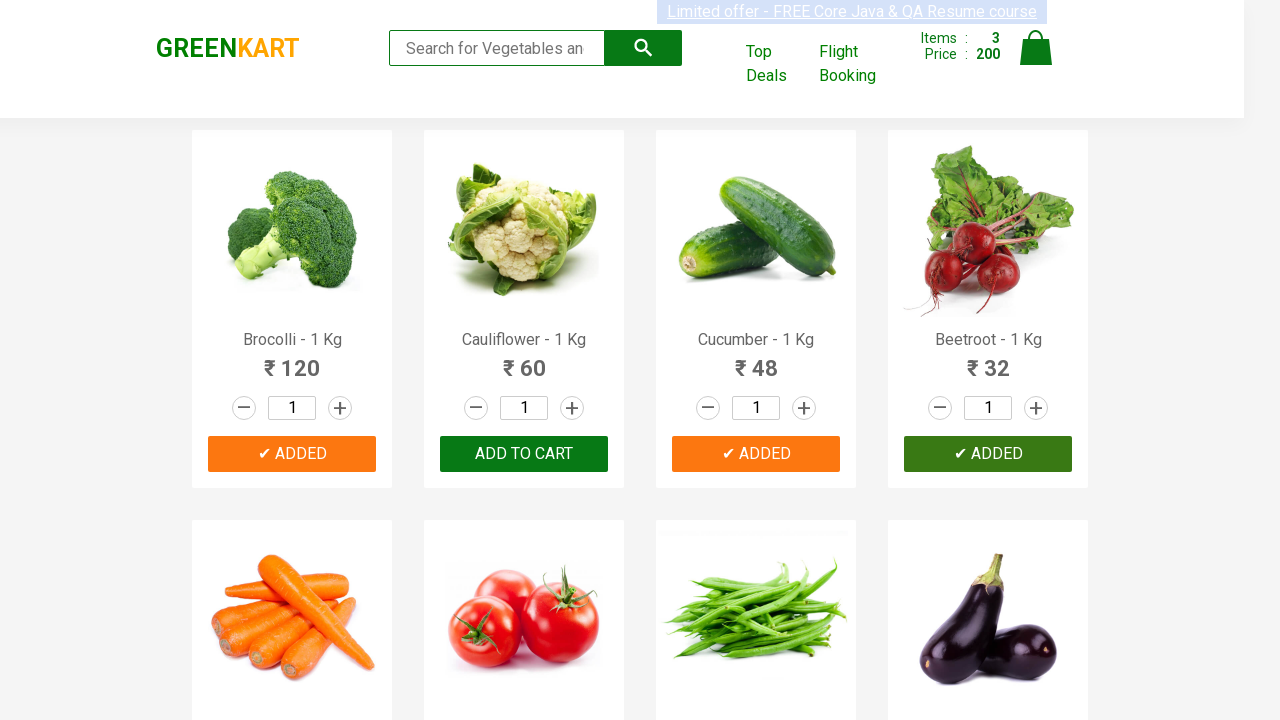

Added Tomato to cart (item 4/4) at (524, 360) on xpath=//div[@class='product-action']/button >> nth=5
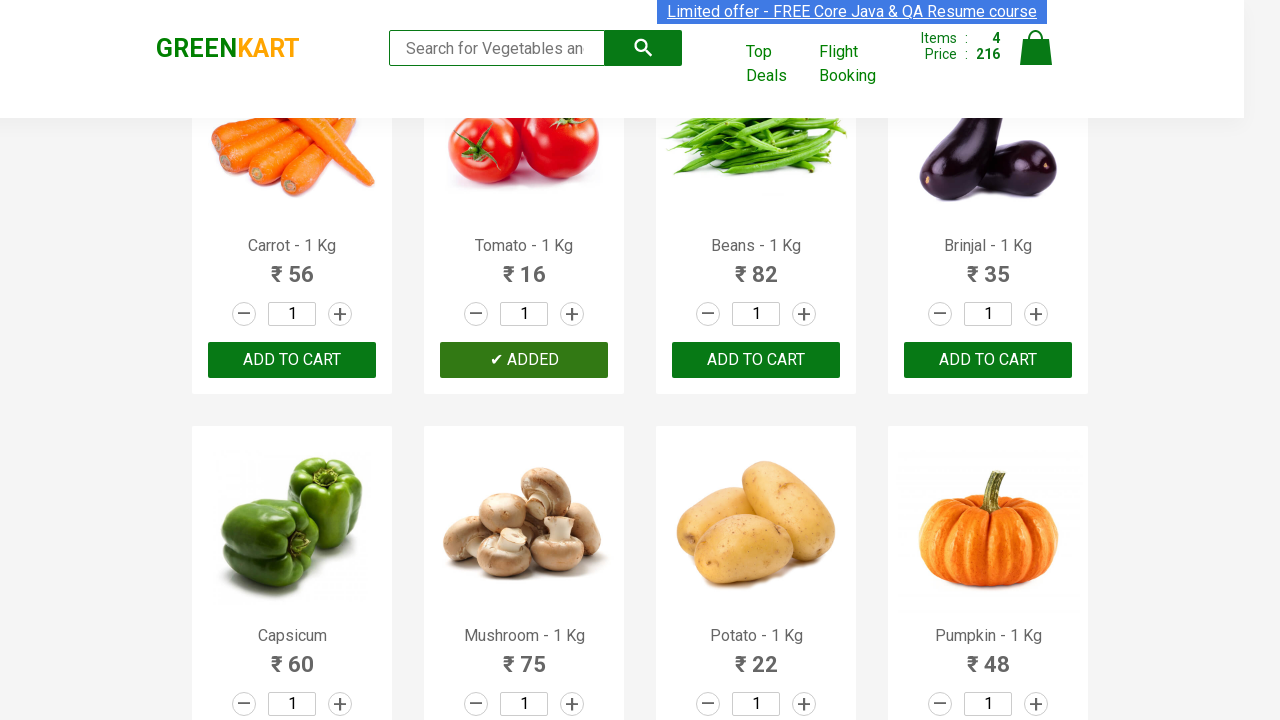

Waited for cart to update
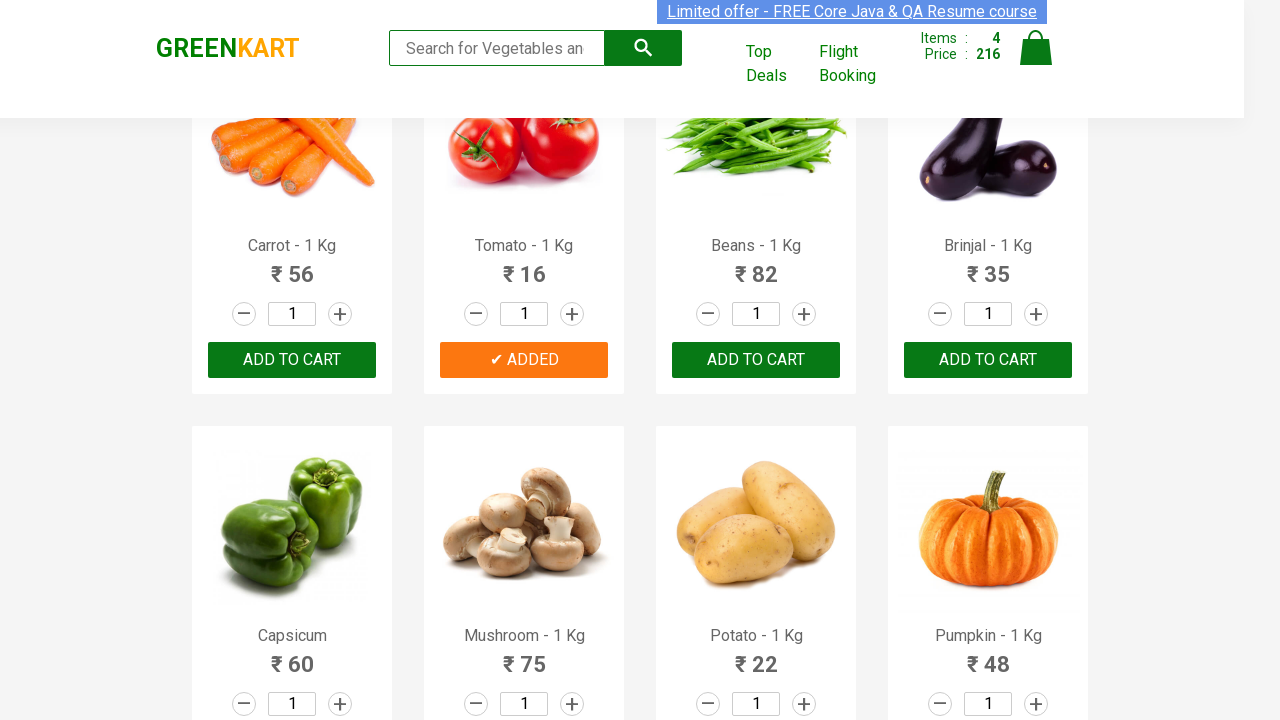

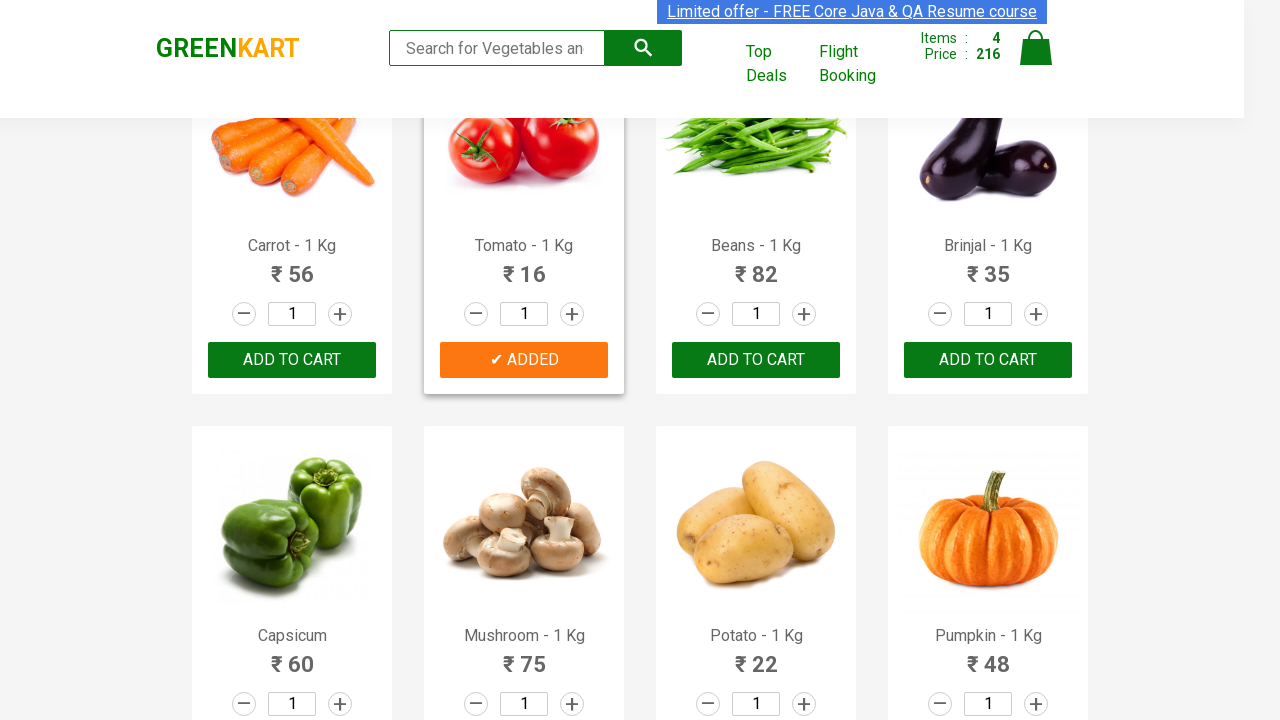